Searches for bags on Ajio website, filters by Men's Fashion Bags category, and verifies that products are displayed with brand information

Starting URL: https://www.ajio.com/

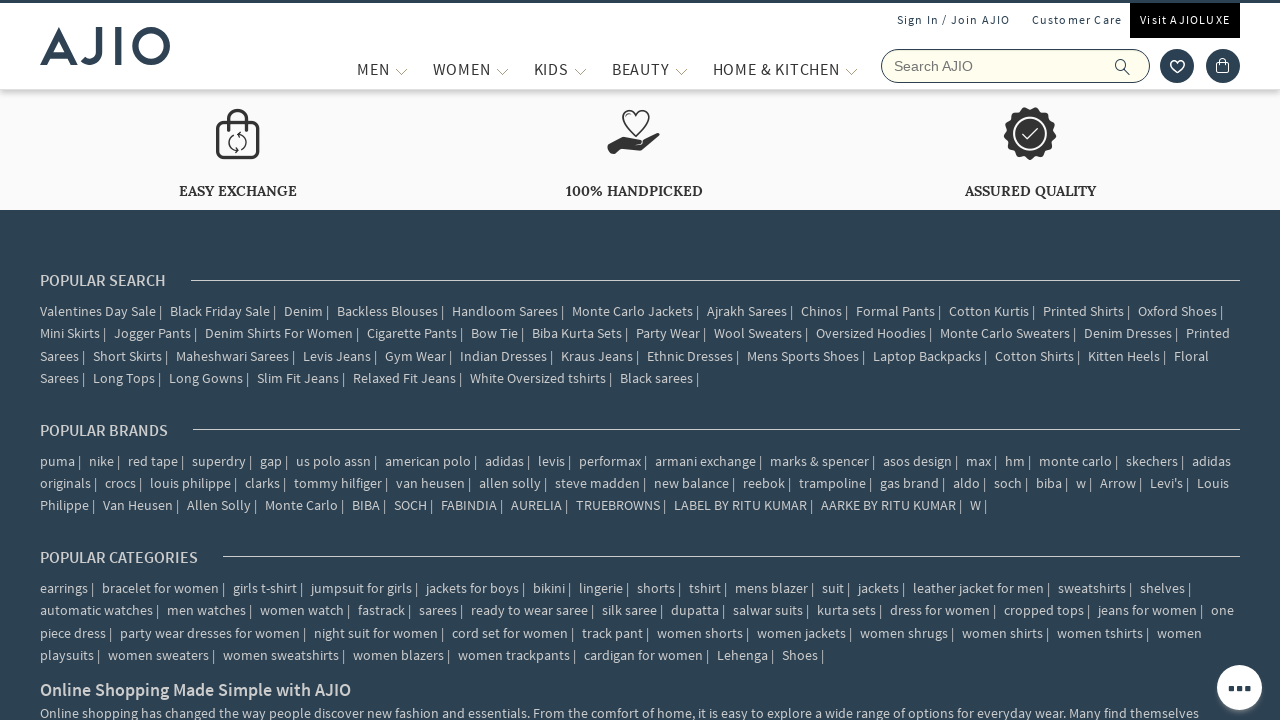

Filled search field with 'bags' on input[name='searchVal']
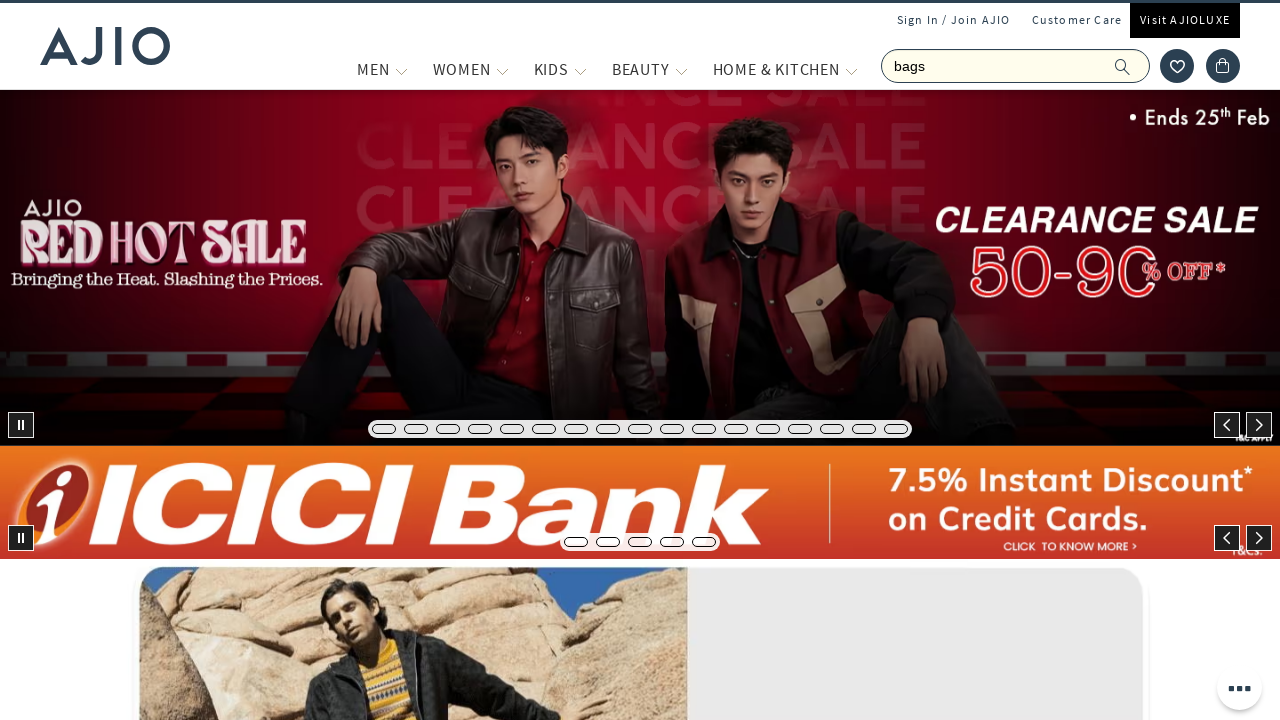

Pressed Enter to search for bags on input[name='searchVal']
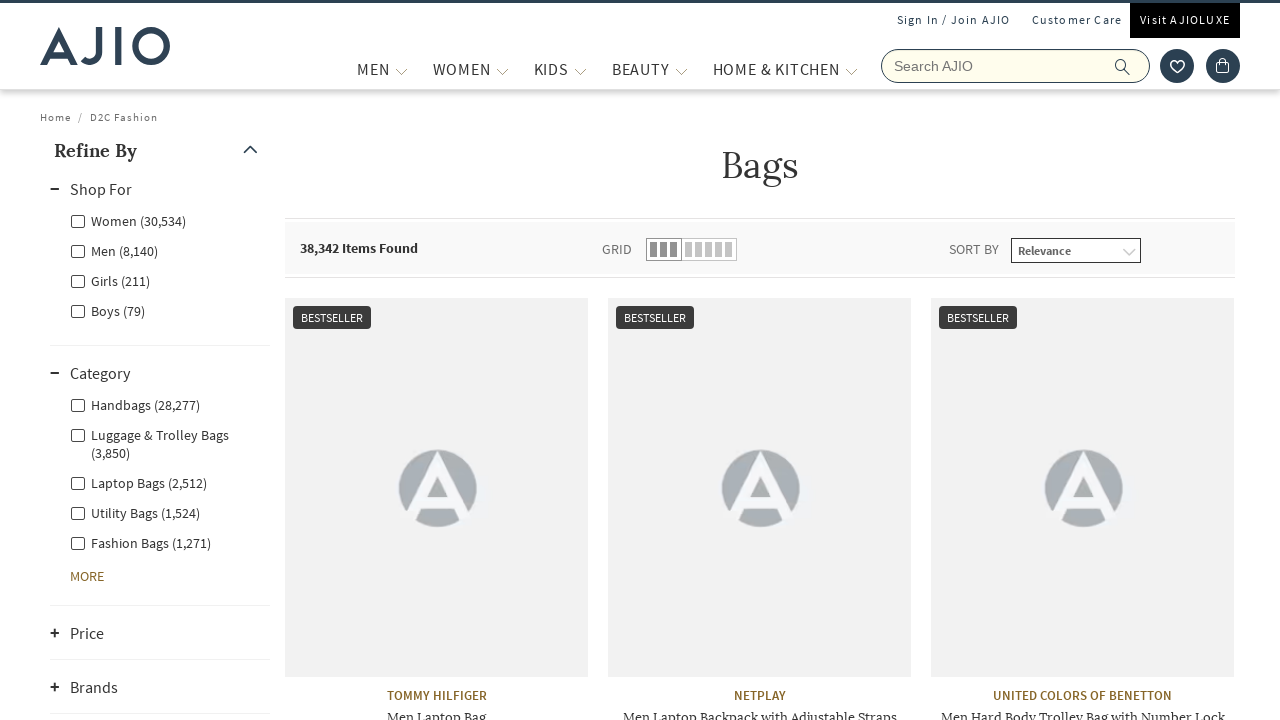

Waited 2 seconds for search results to load
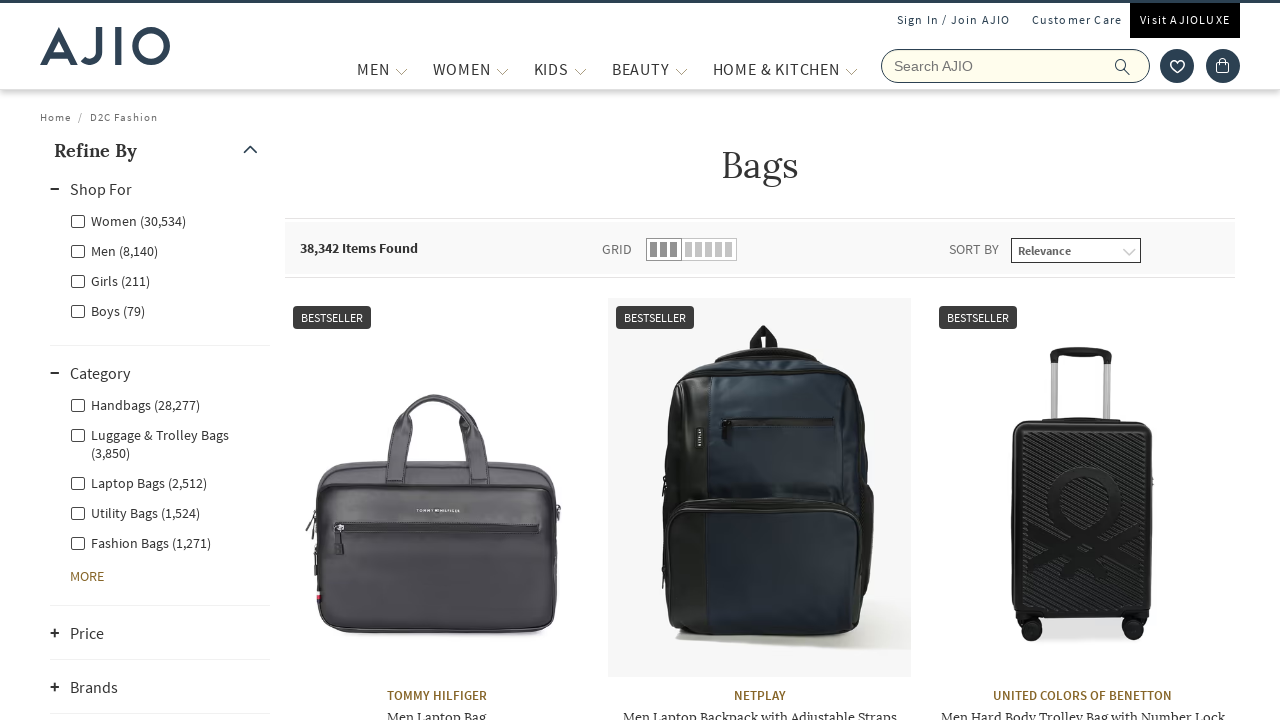

Clicked Men gender filter at (114, 250) on xpath=//label[@for='Men']
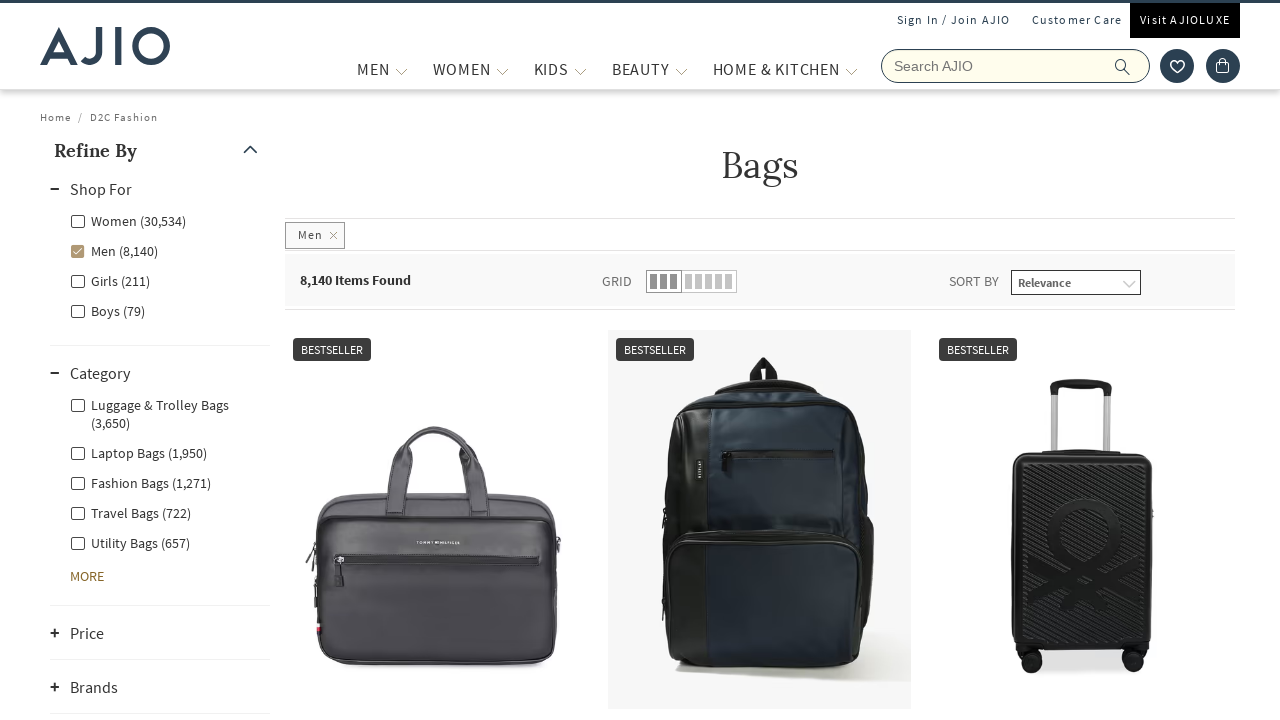

Waited 2 seconds for Men filter to apply
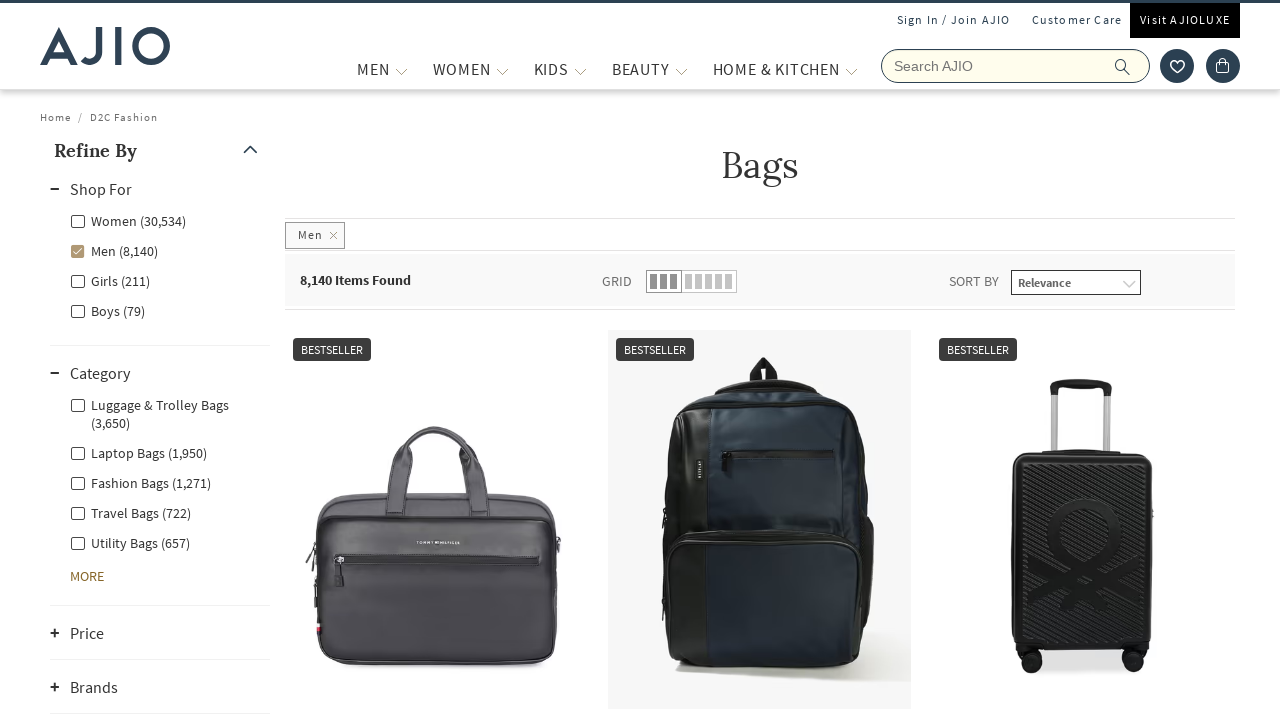

Clicked Men - Fashion Bags category filter at (140, 482) on xpath=//label[@for='Men - Fashion Bags']
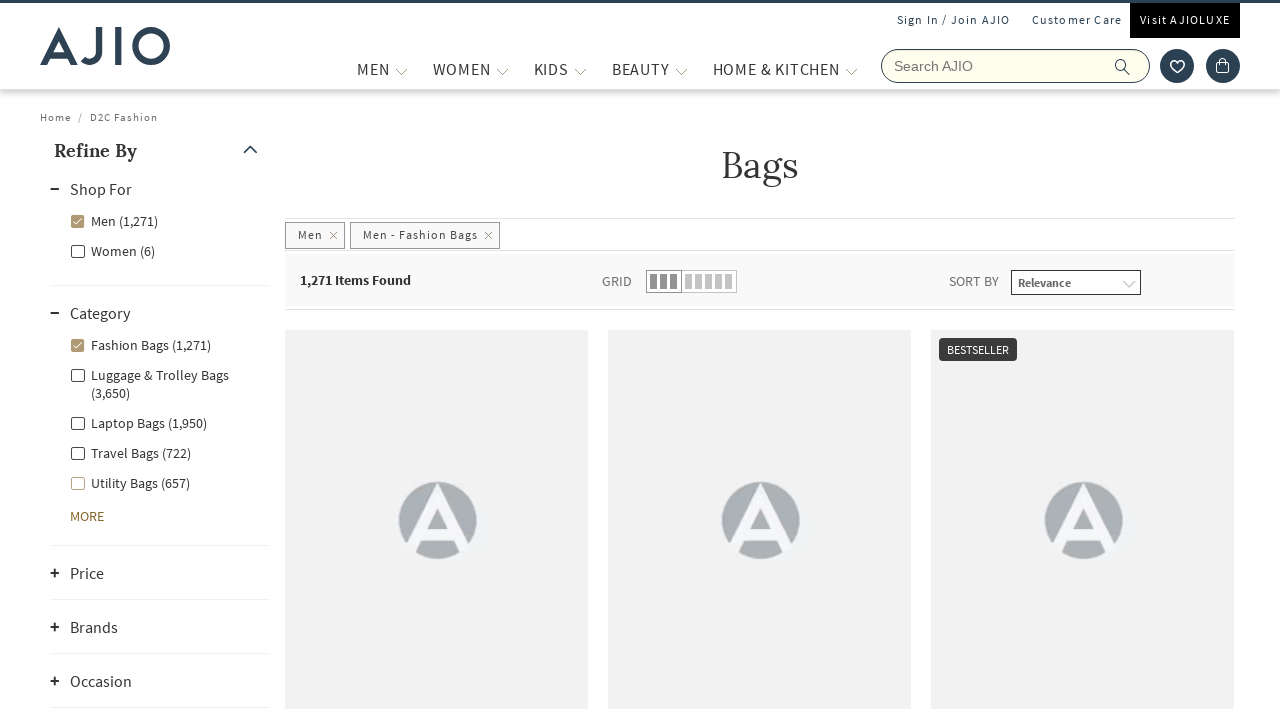

Waited 2 seconds for Fashion Bags filter to apply
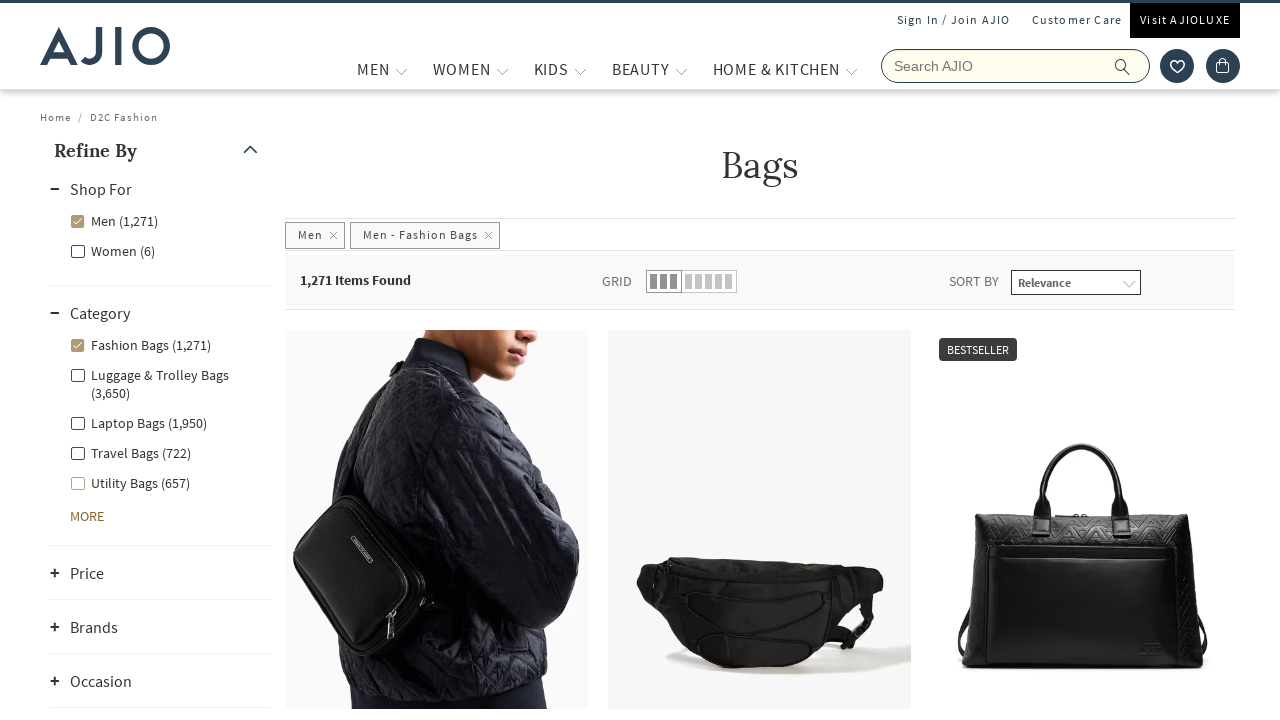

Filtered results loaded with product count indicator
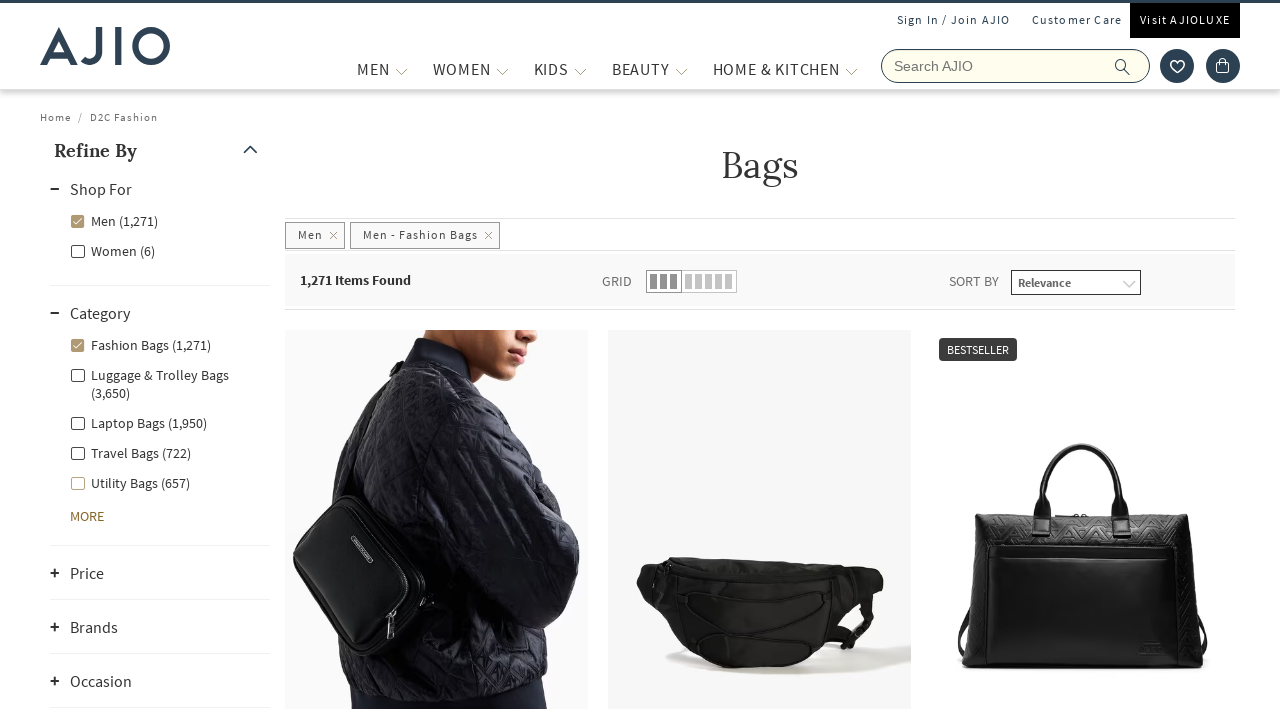

Verified brand information is displayed on products
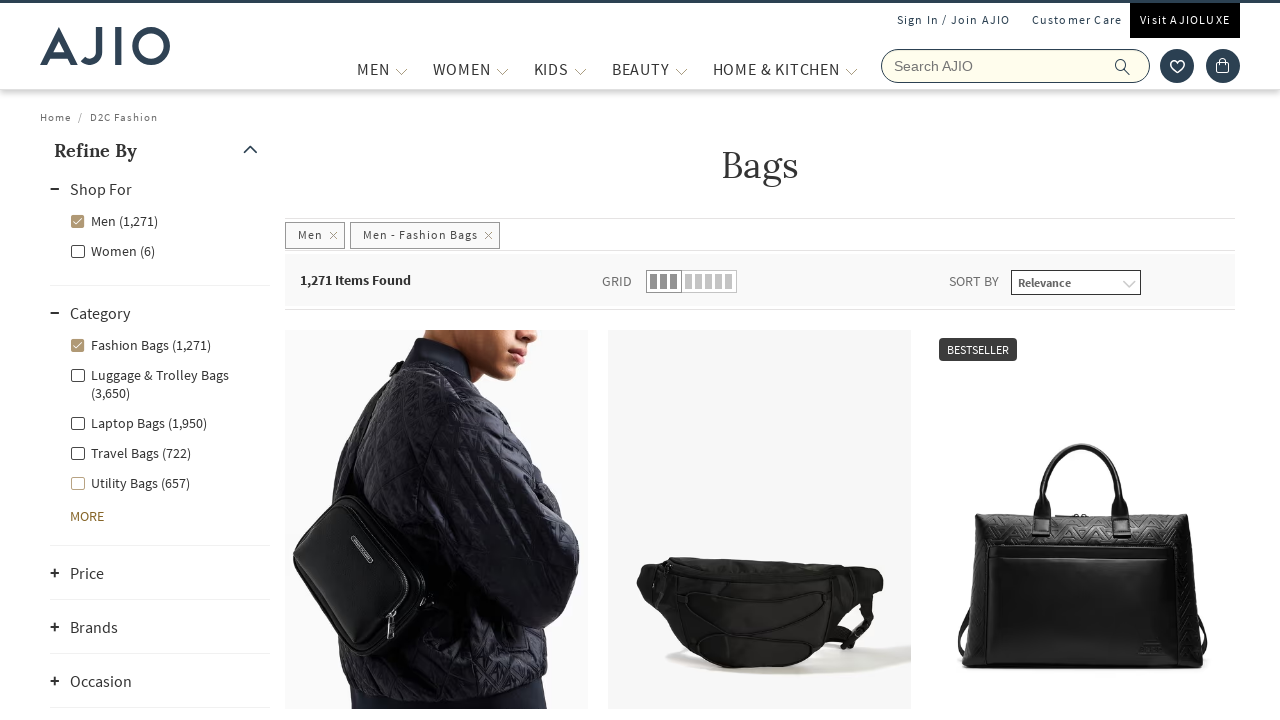

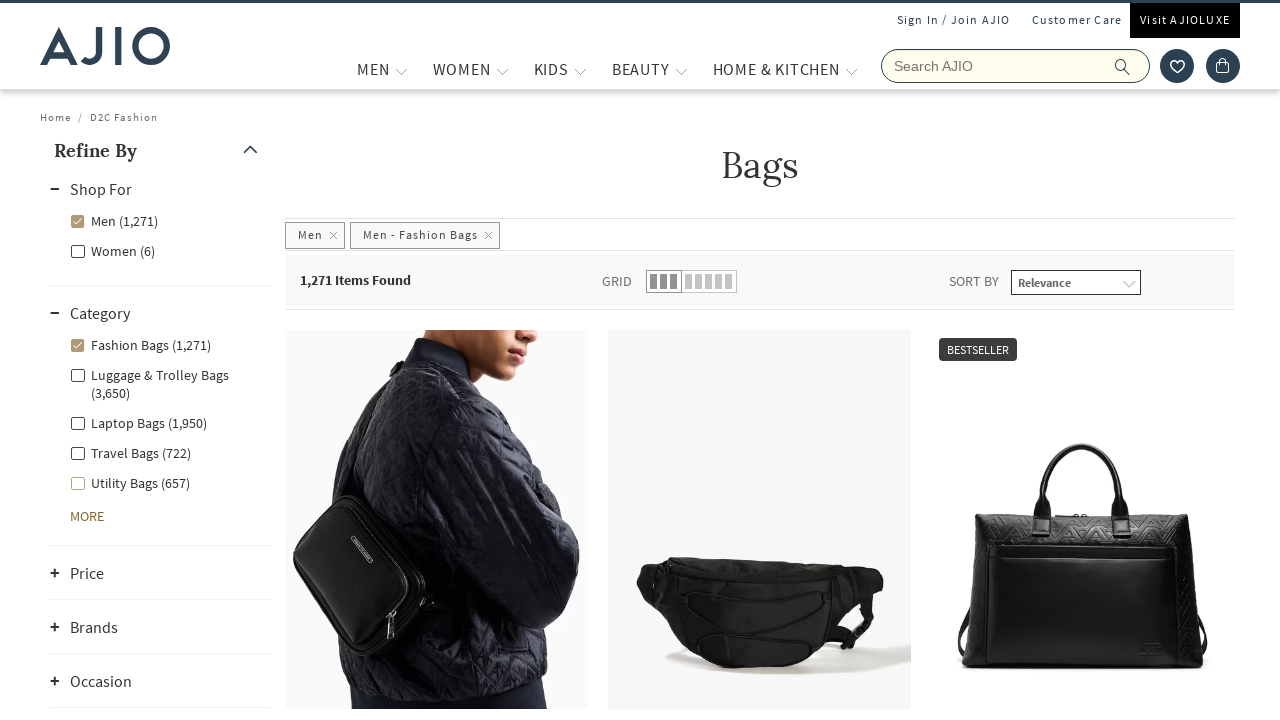